Tests radio button interaction by finding a group of radio buttons and selecting the one with value "Cheese"

Starting URL: http://www.echoecho.com/htmlforms10.htm

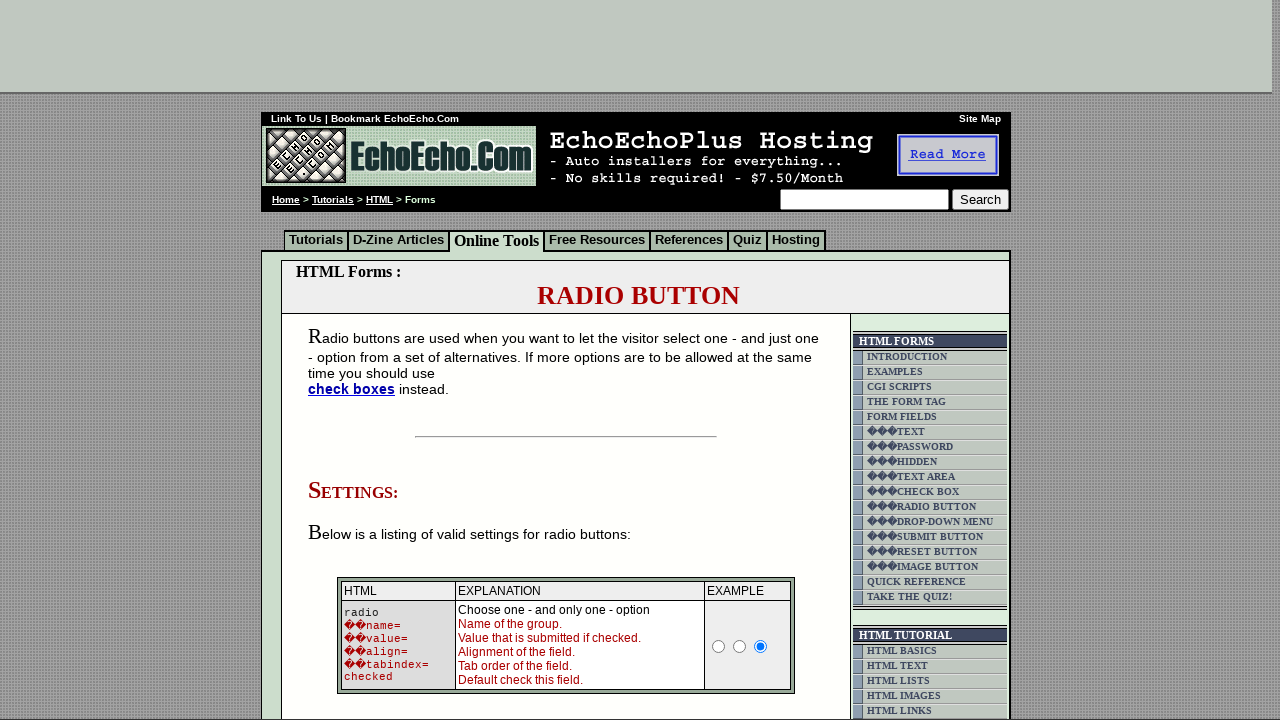

Waited for radio button group 'group1' to be present
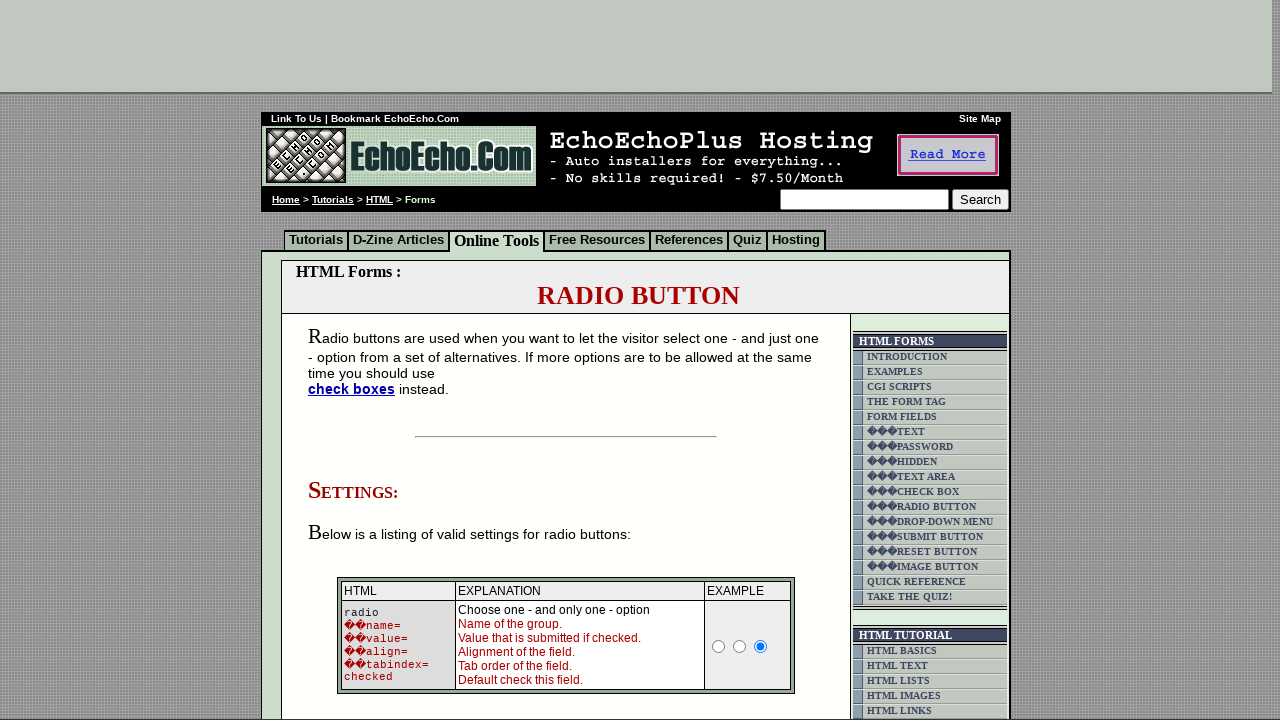

Located all radio buttons in the 'group1' group
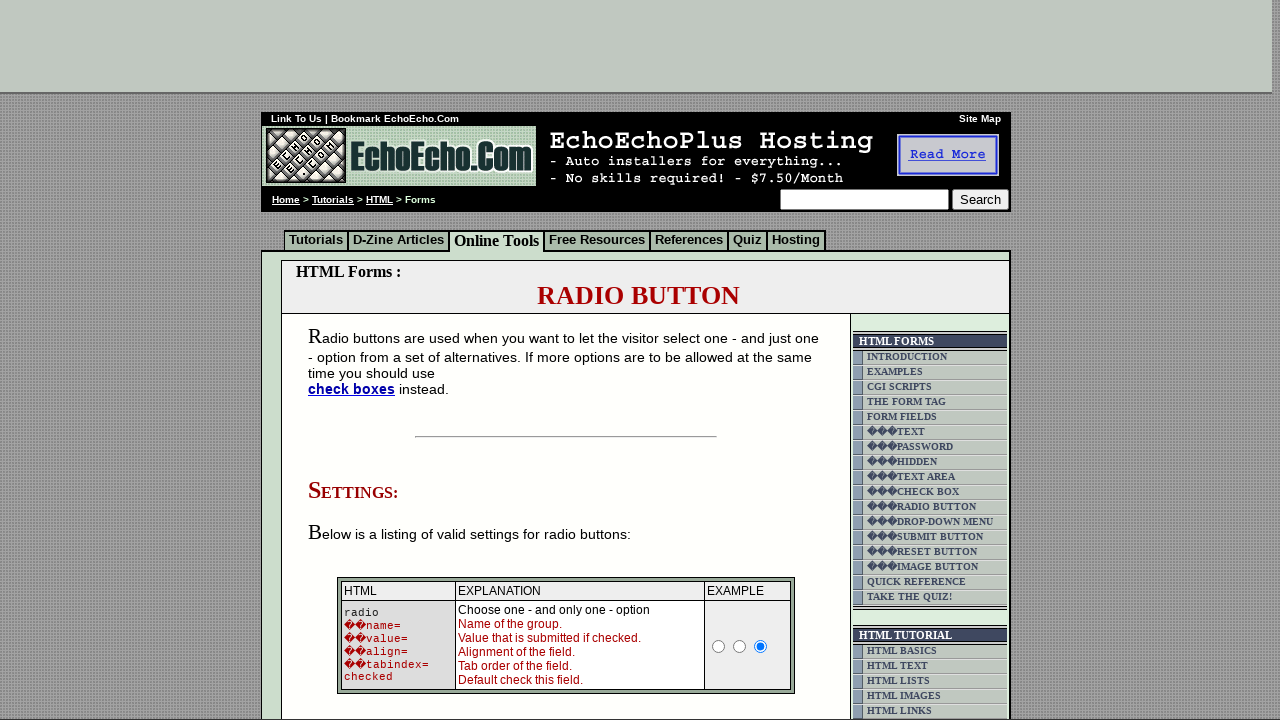

Counted 3 radio buttons in the group
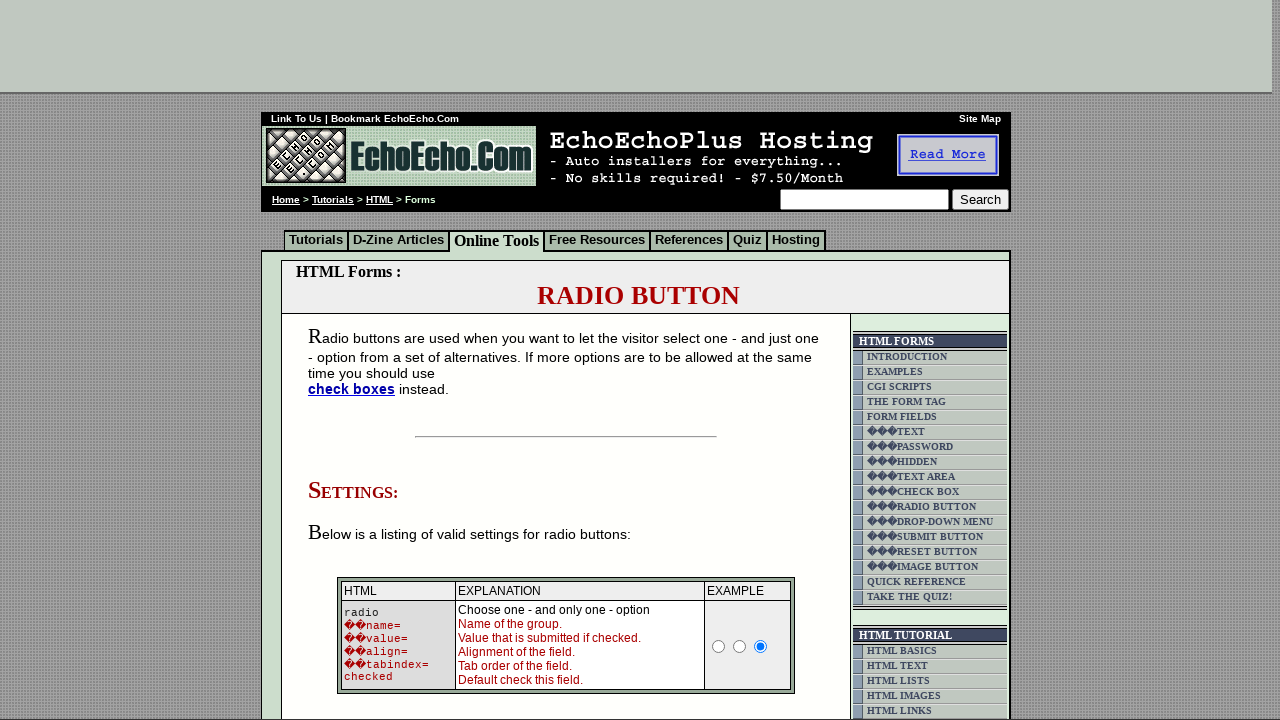

Retrieved value 'Milk' from radio button 1
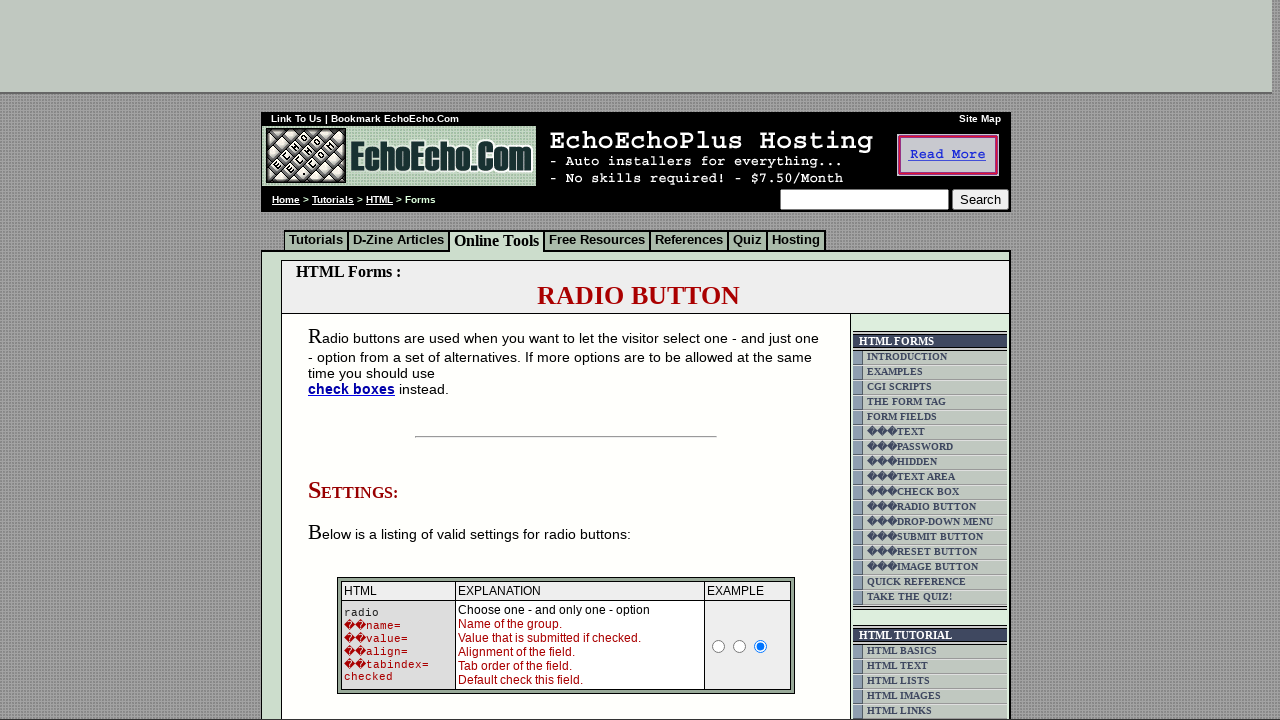

Retrieved value 'Butter' from radio button 2
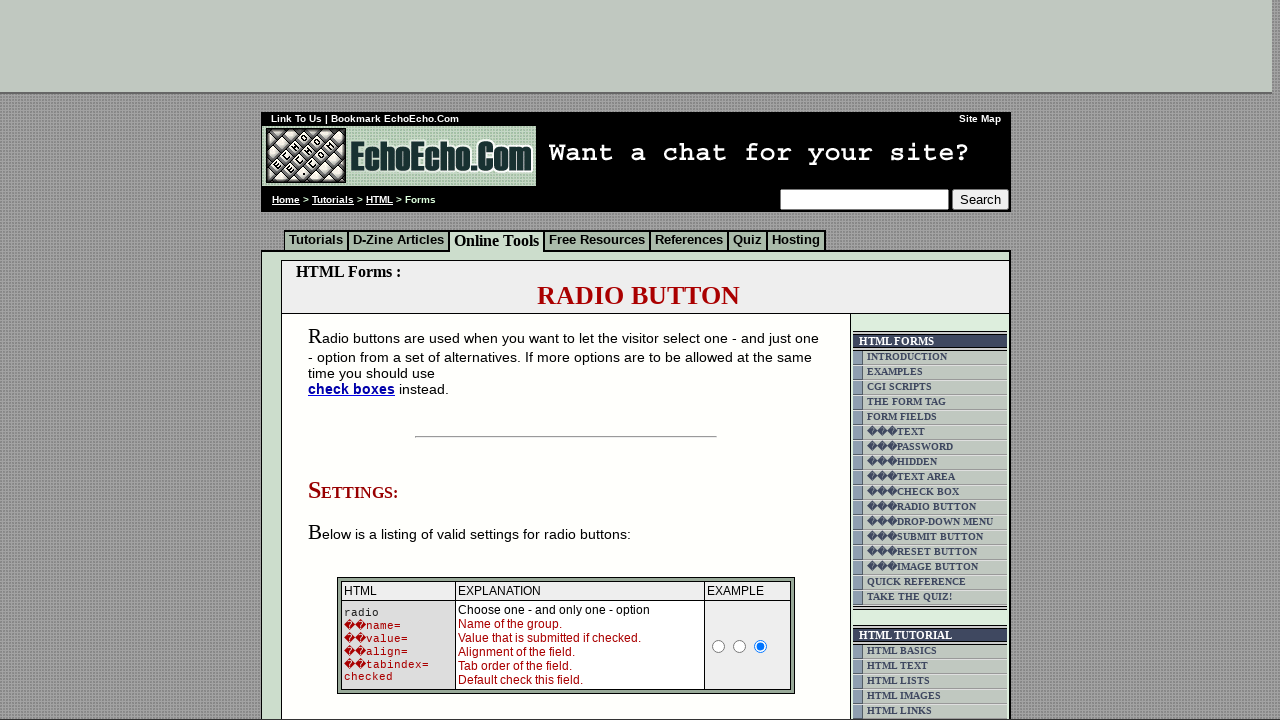

Retrieved value 'Cheese' from radio button 3
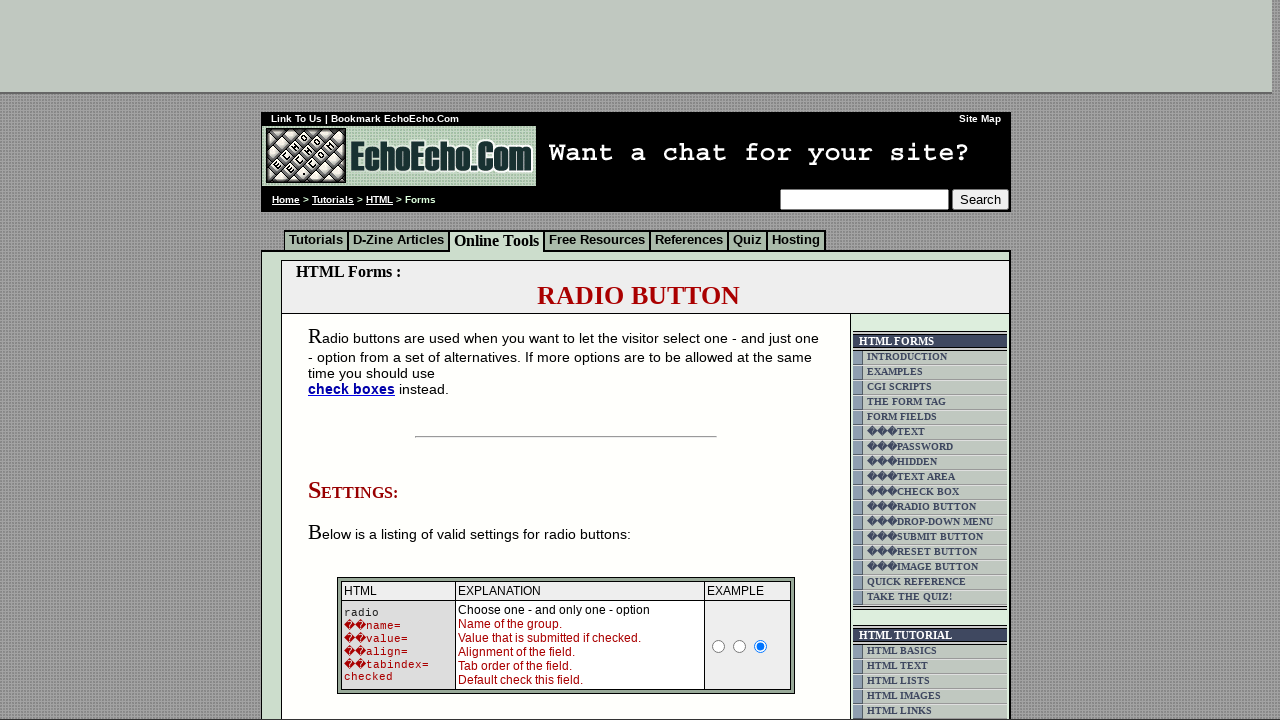

Clicked the 'Cheese' radio button at (356, 360) on input[name='group1'] >> nth=2
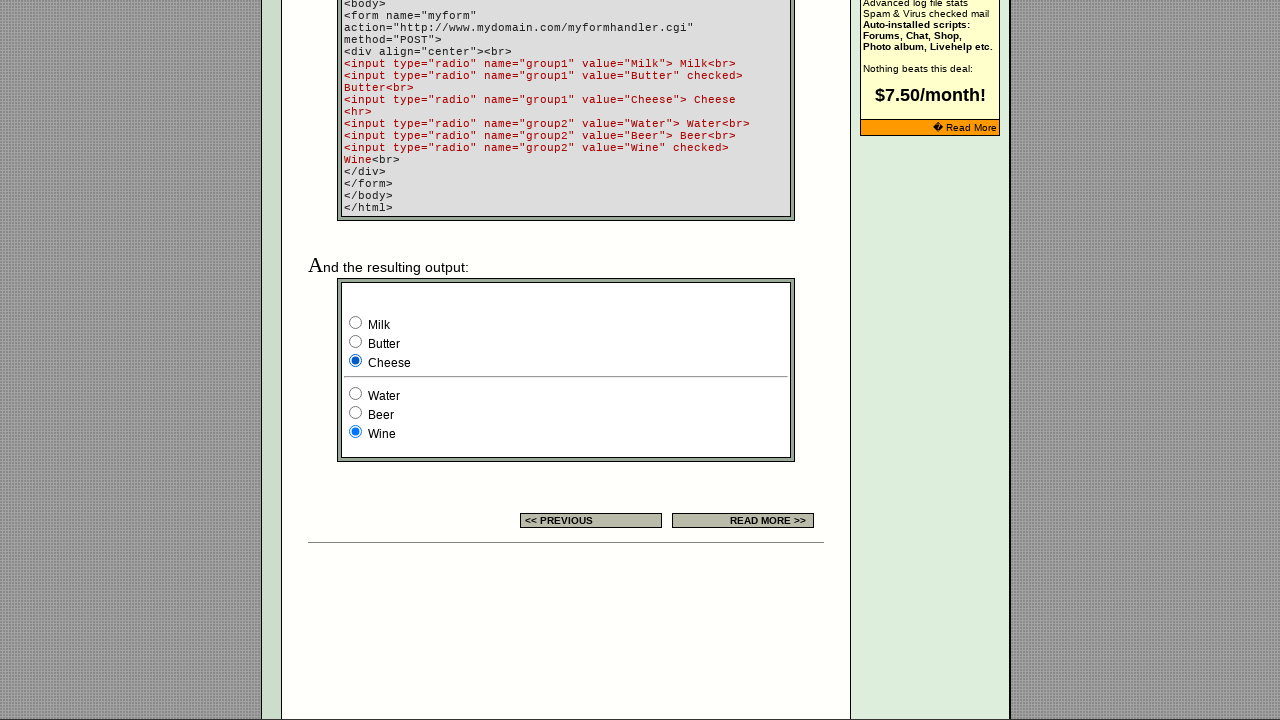

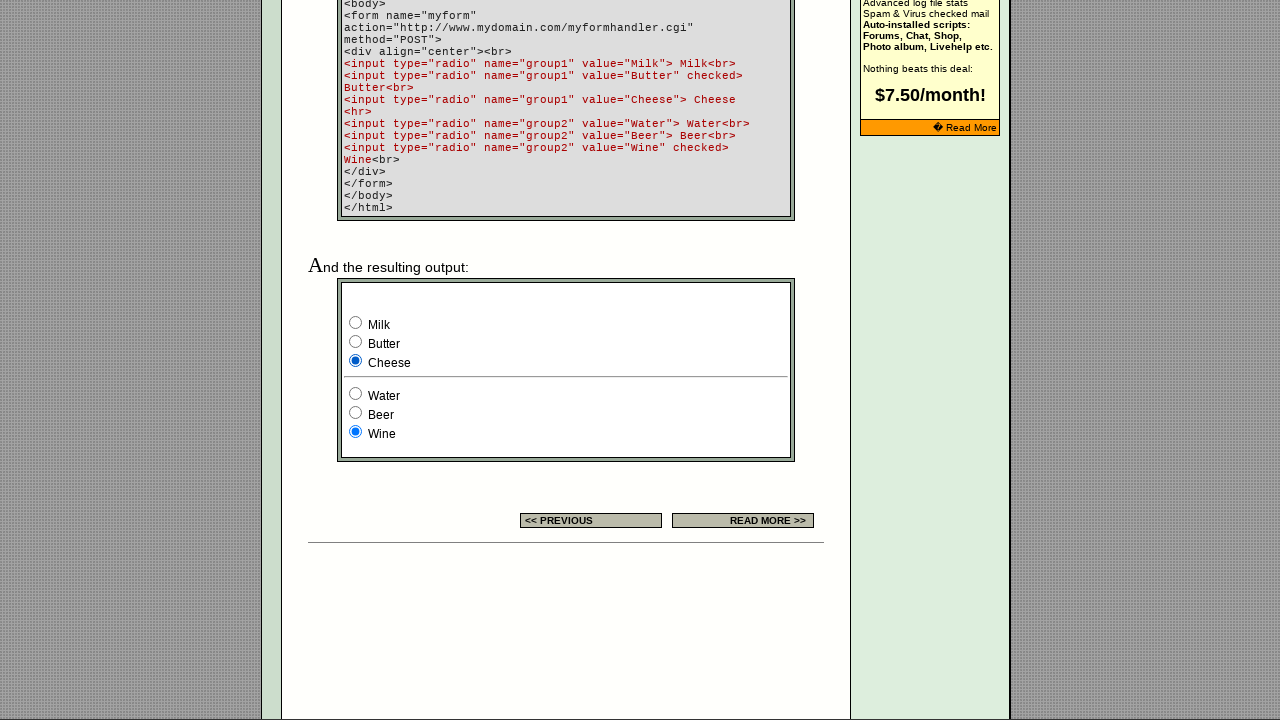